Navigates to Rakuten's daily ranking page for a product category and verifies that product item links are displayed on the page.

Starting URL: http://ranking.rakuten.co.jp/daily/100533/

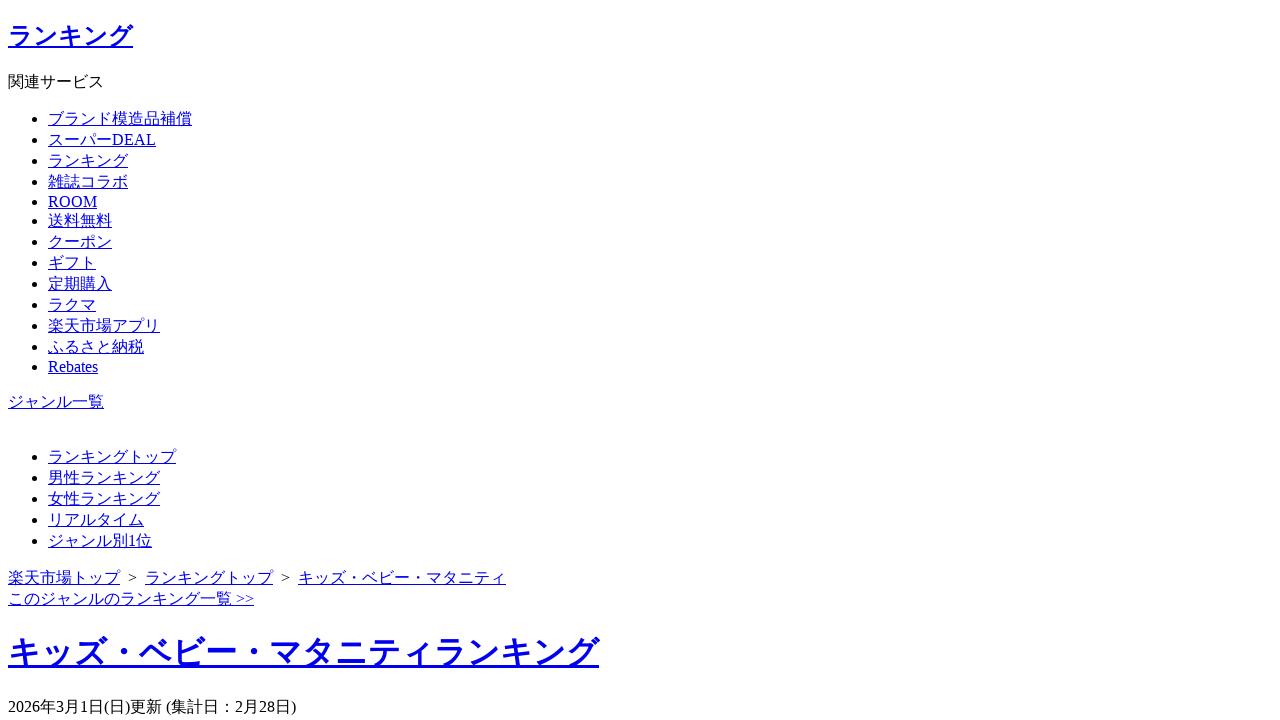

Product item links loaded on Rakuten daily ranking page
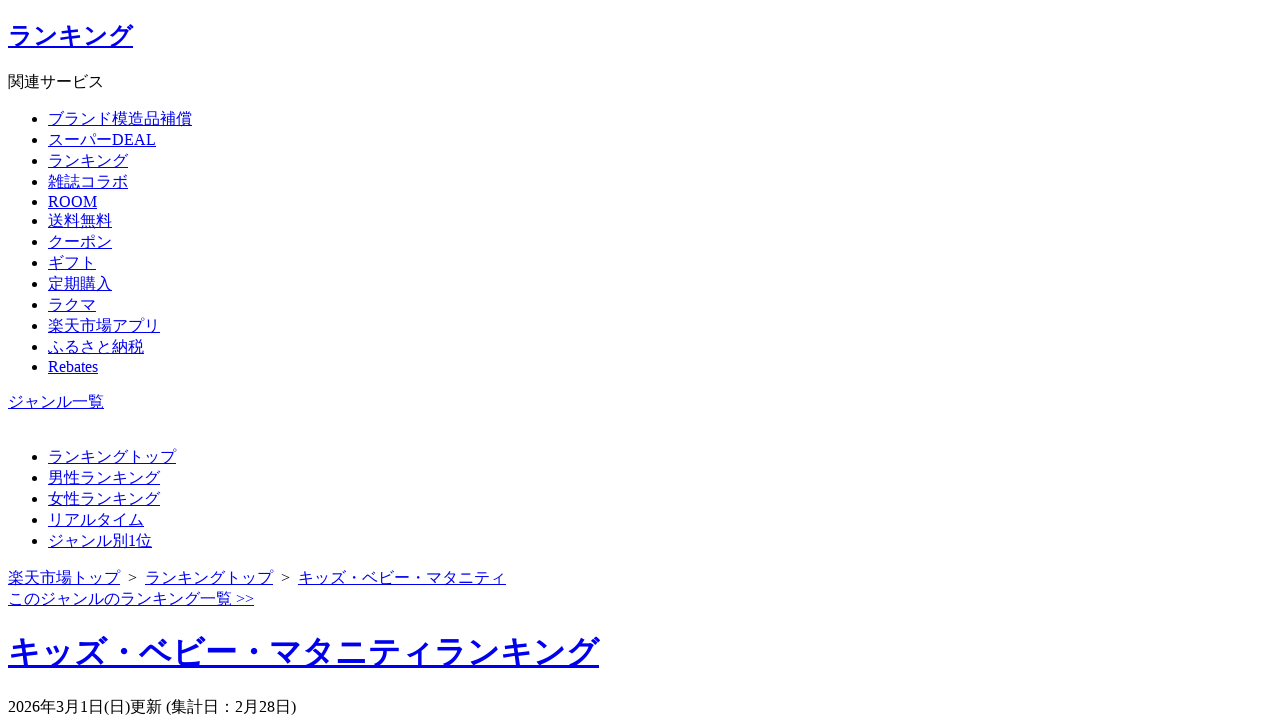

Clicked first product item link at (451, 361) on a[href*='item.rakuten.co.jp'] >> nth=0
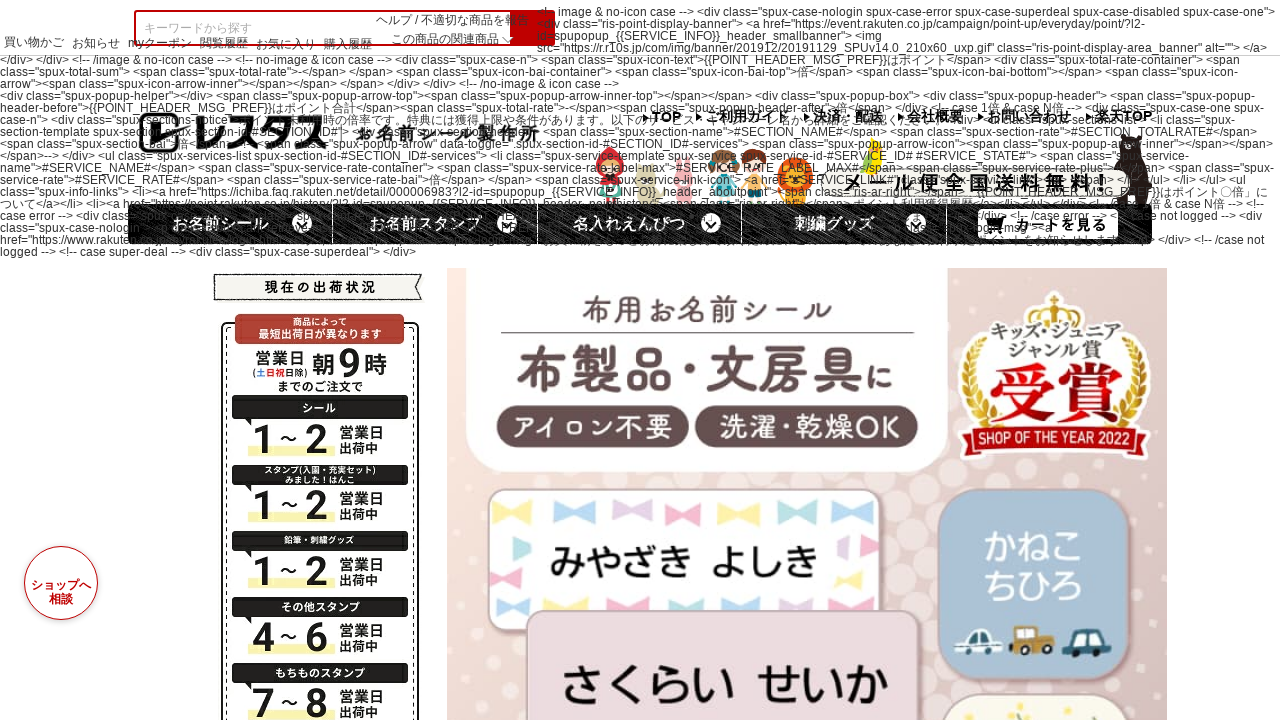

Product detail page loaded
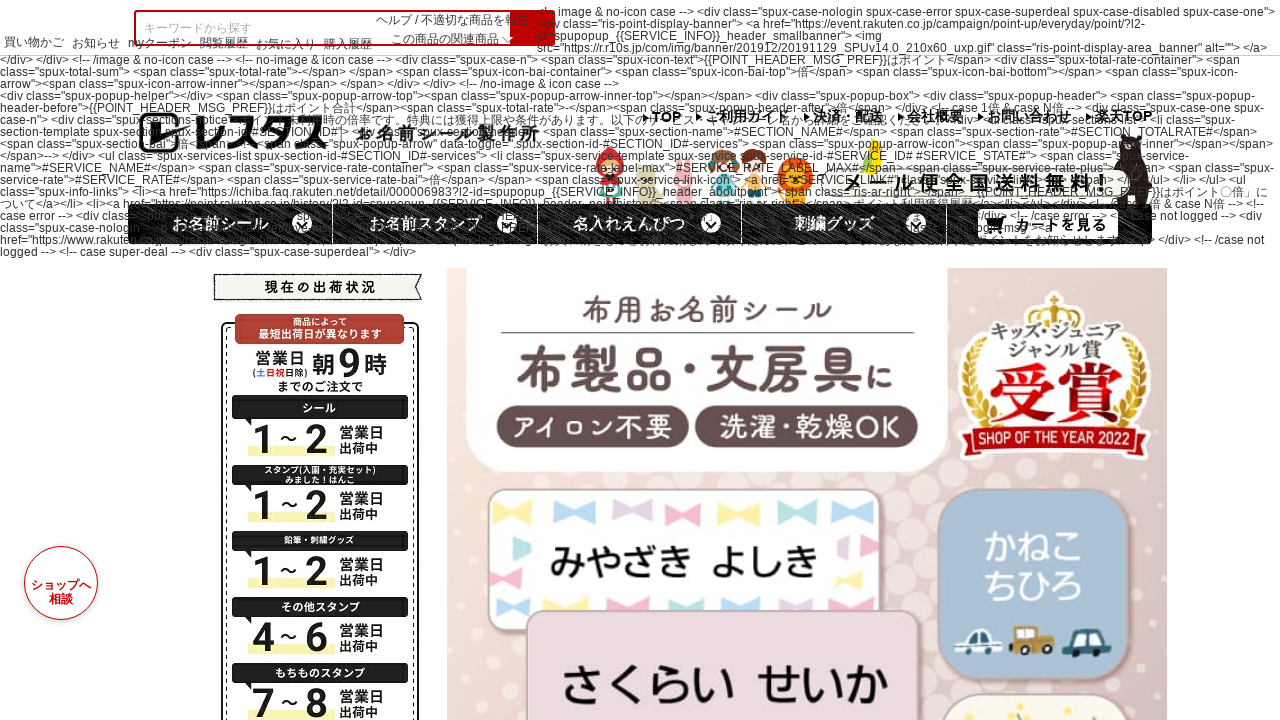

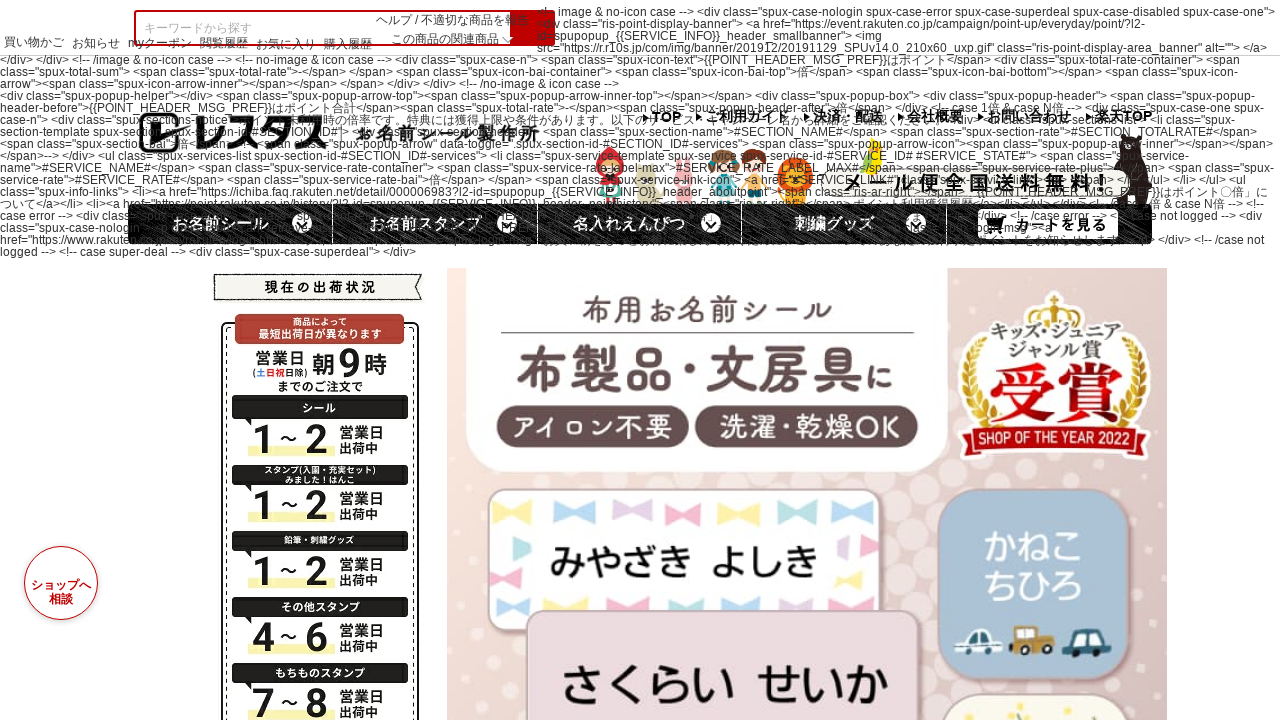